Tests window handling functionality by opening new windows and tabs, switching between them, and navigating back to the base window

Starting URL: http://demo.automationtesting.in/Windows.html

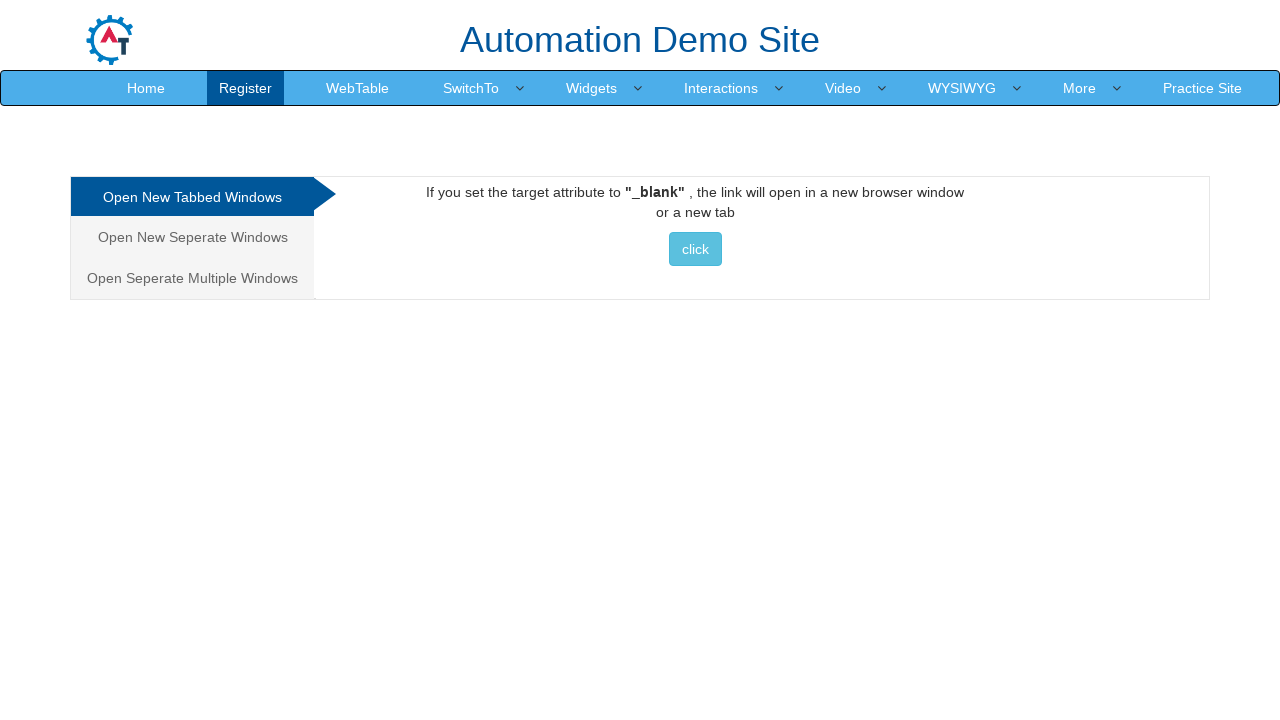

Stored base window/page context
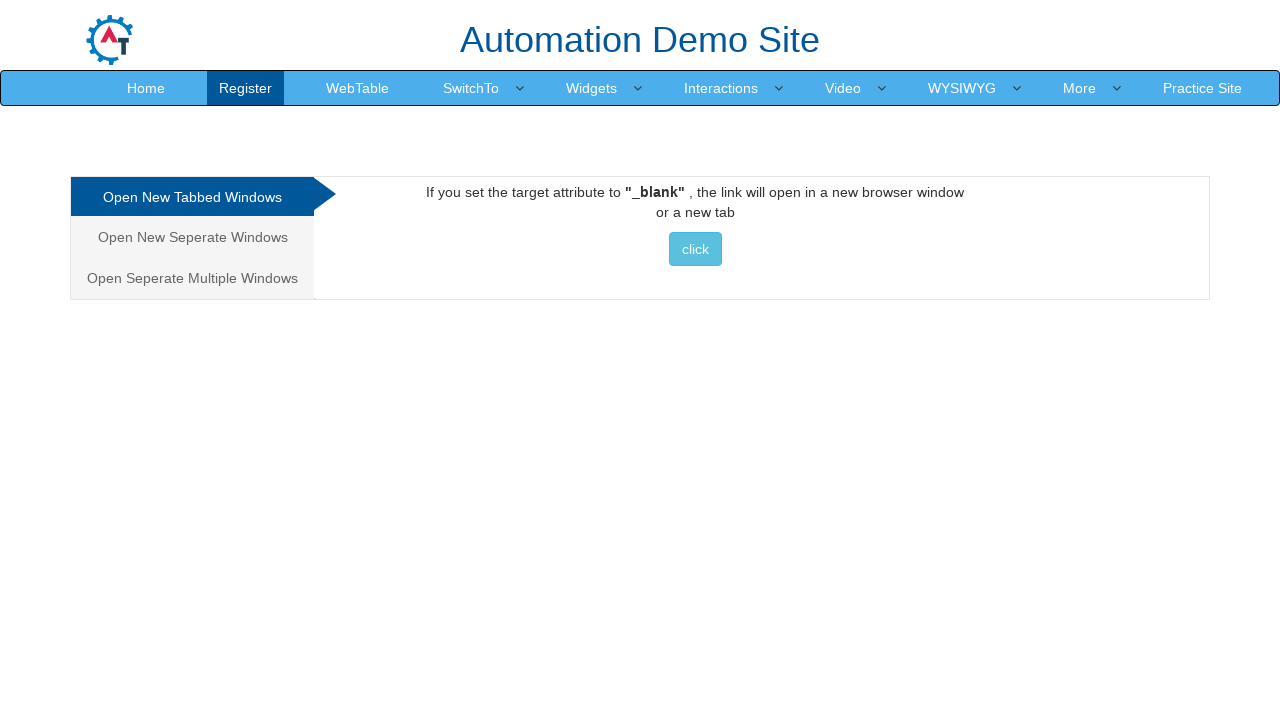

Clicked button to open new tab/window at (695, 249) on xpath=//*[@target='_blank']
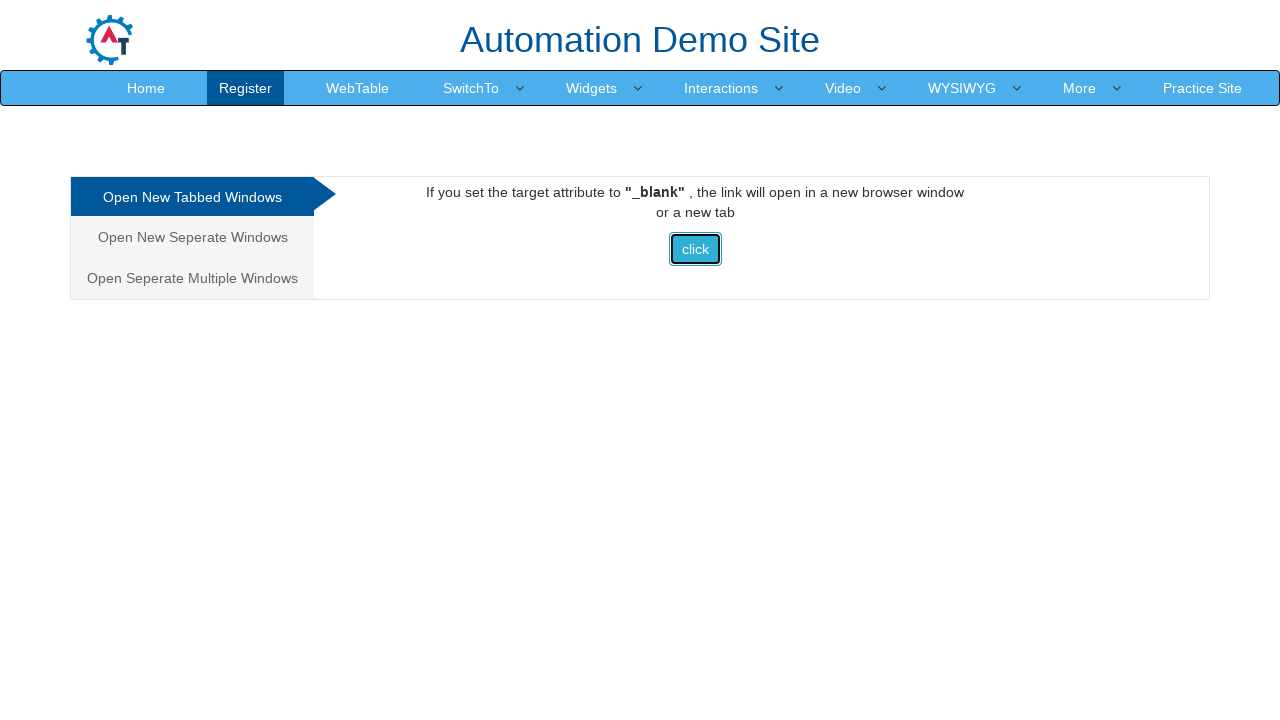

New page opened and captured at (695, 249) on xpath=//*[@target='_blank']
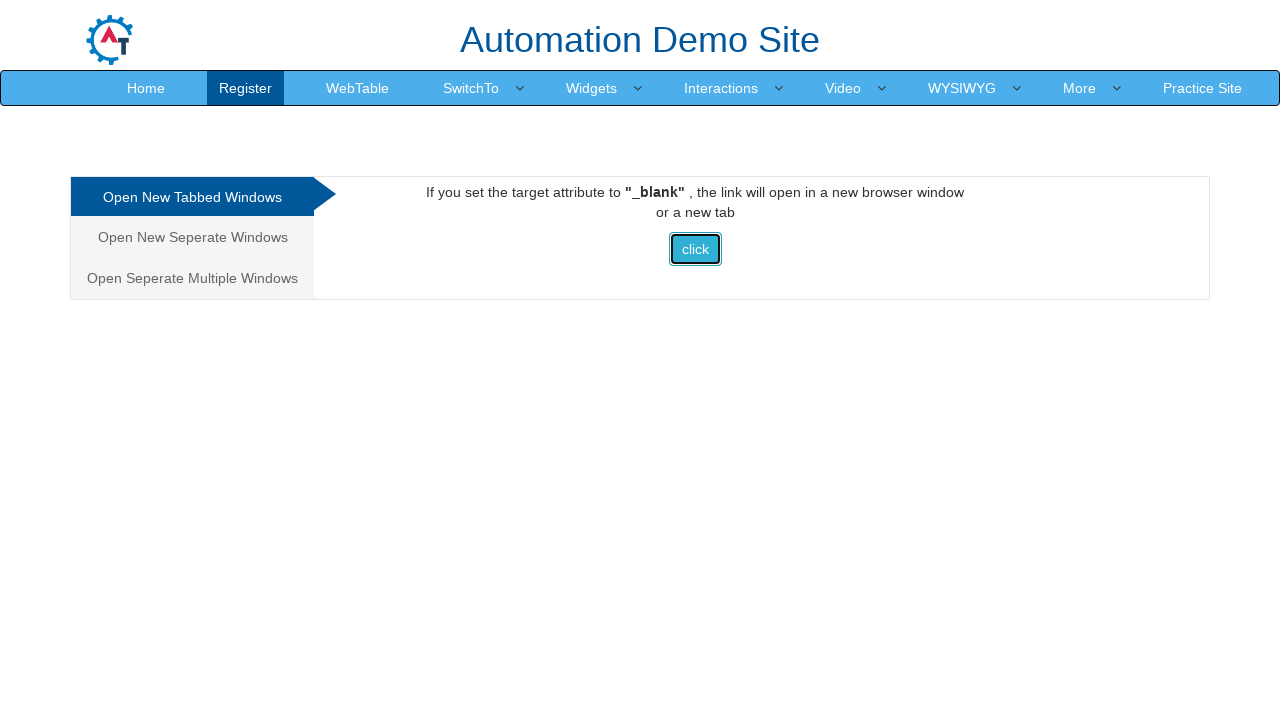

Assigned new page to variable
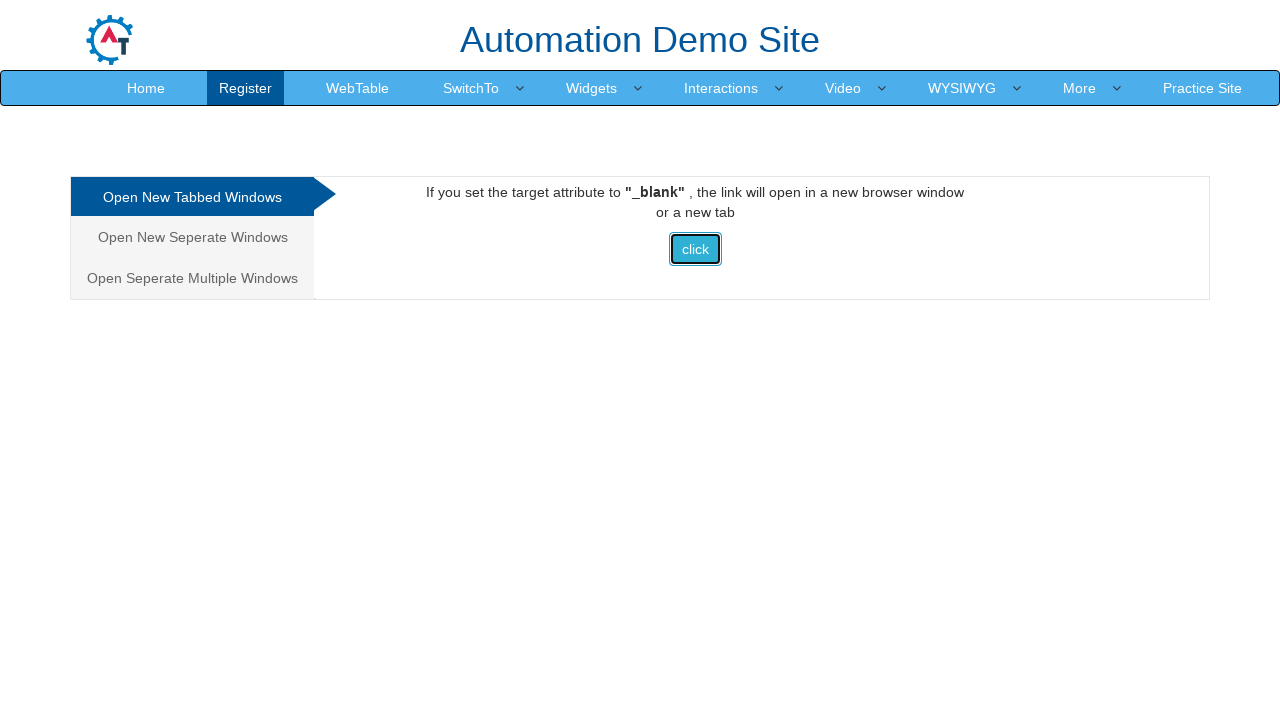

Switched back to base window
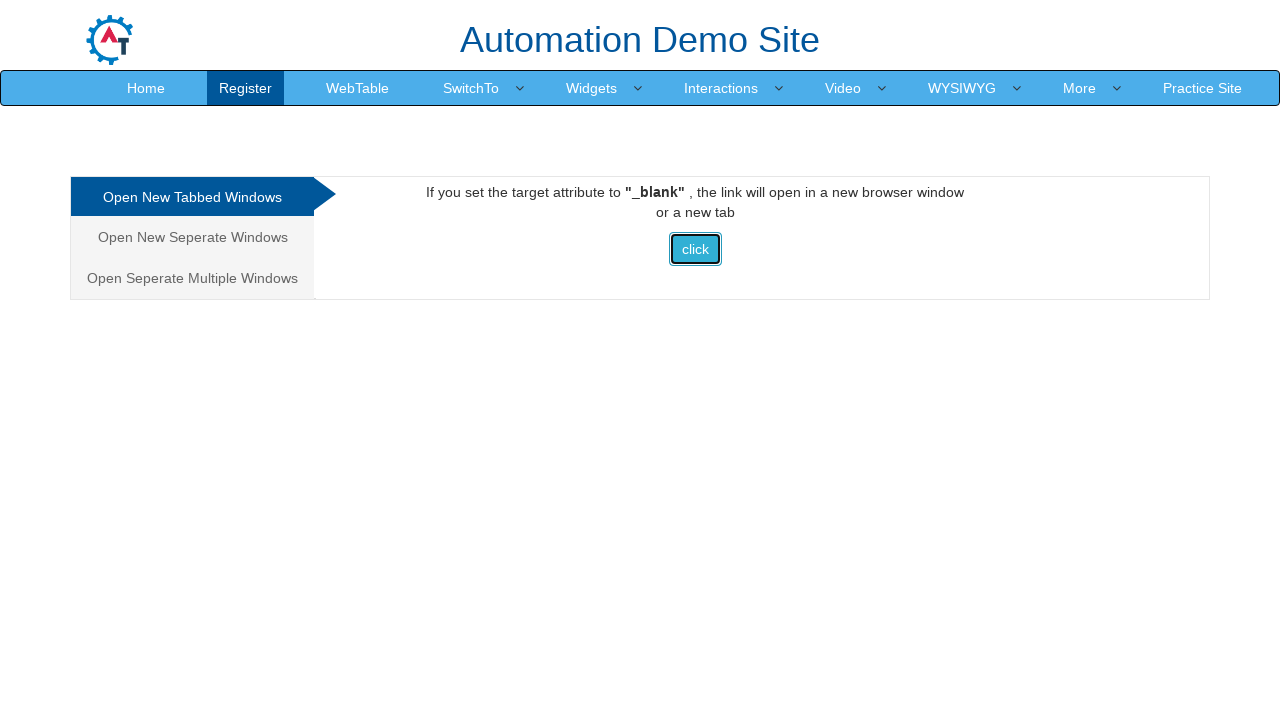

Clicked on 'Open New Seperate' option at (192, 237) on xpath=//*[contains(text(),'Open New Seperate')]
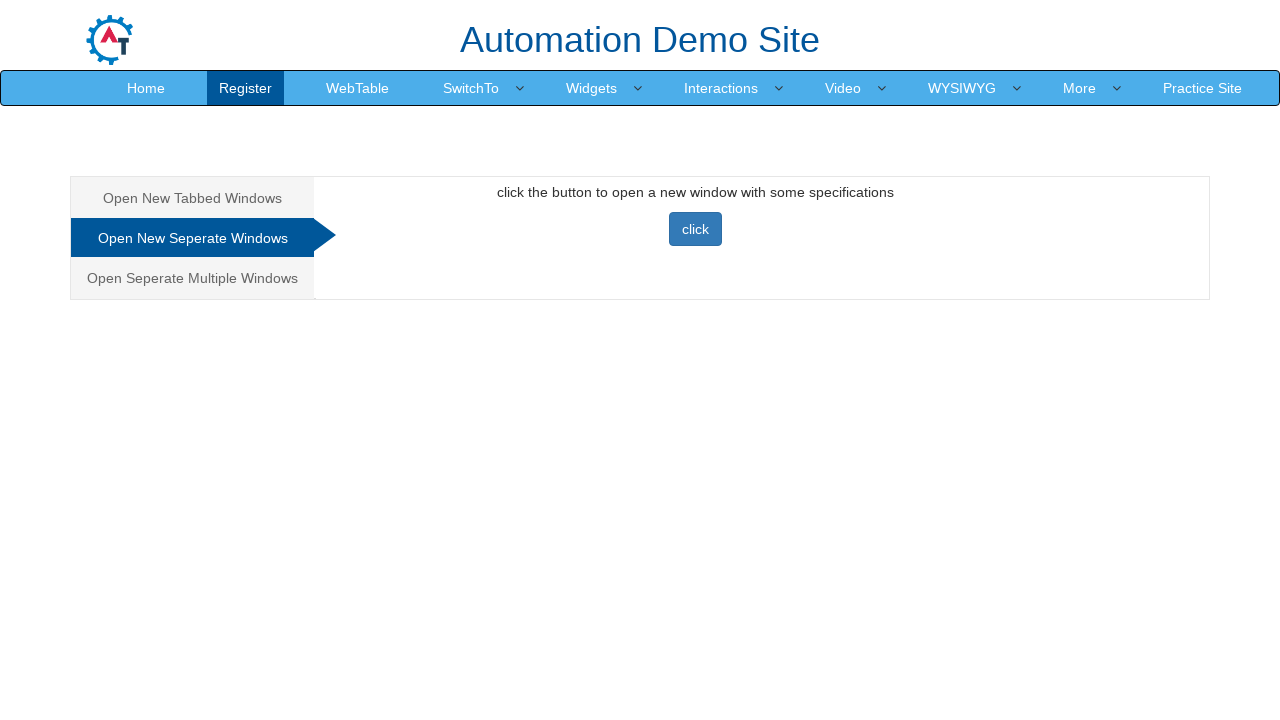

Another new window opened and captured at (695, 229) on xpath=//*[@onclick='newwindow()']
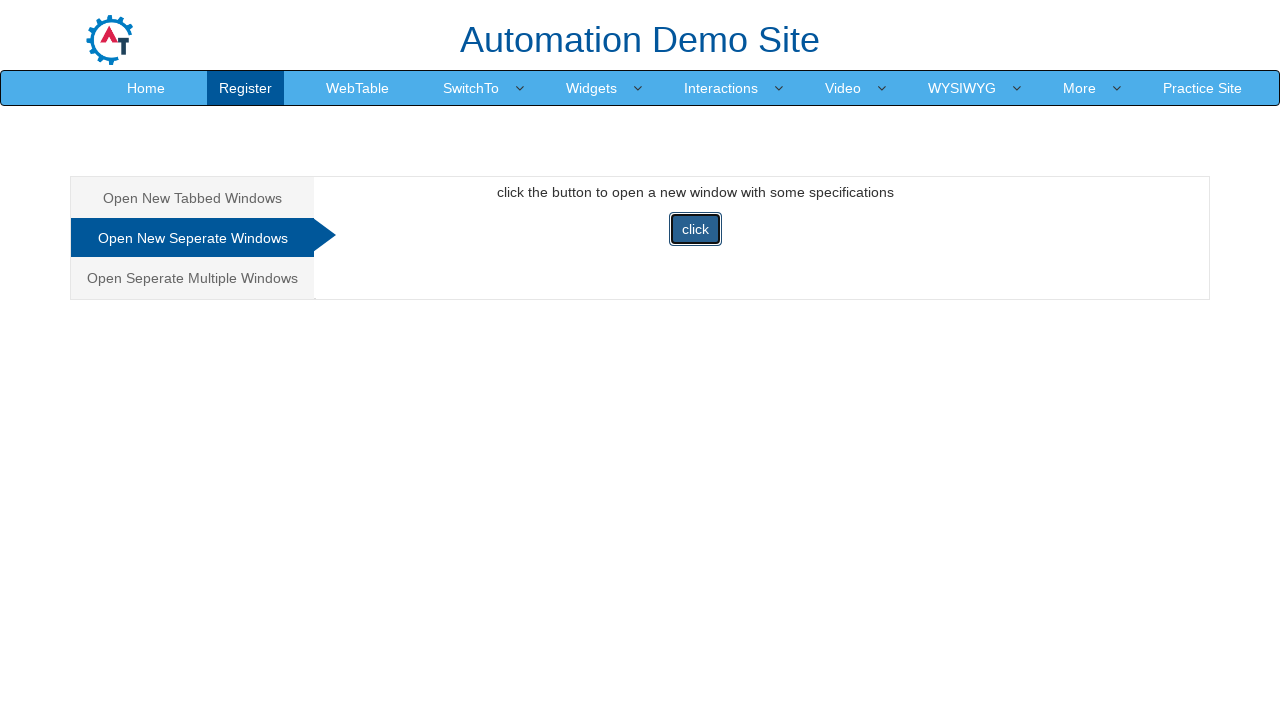

Assigned another new page to variable
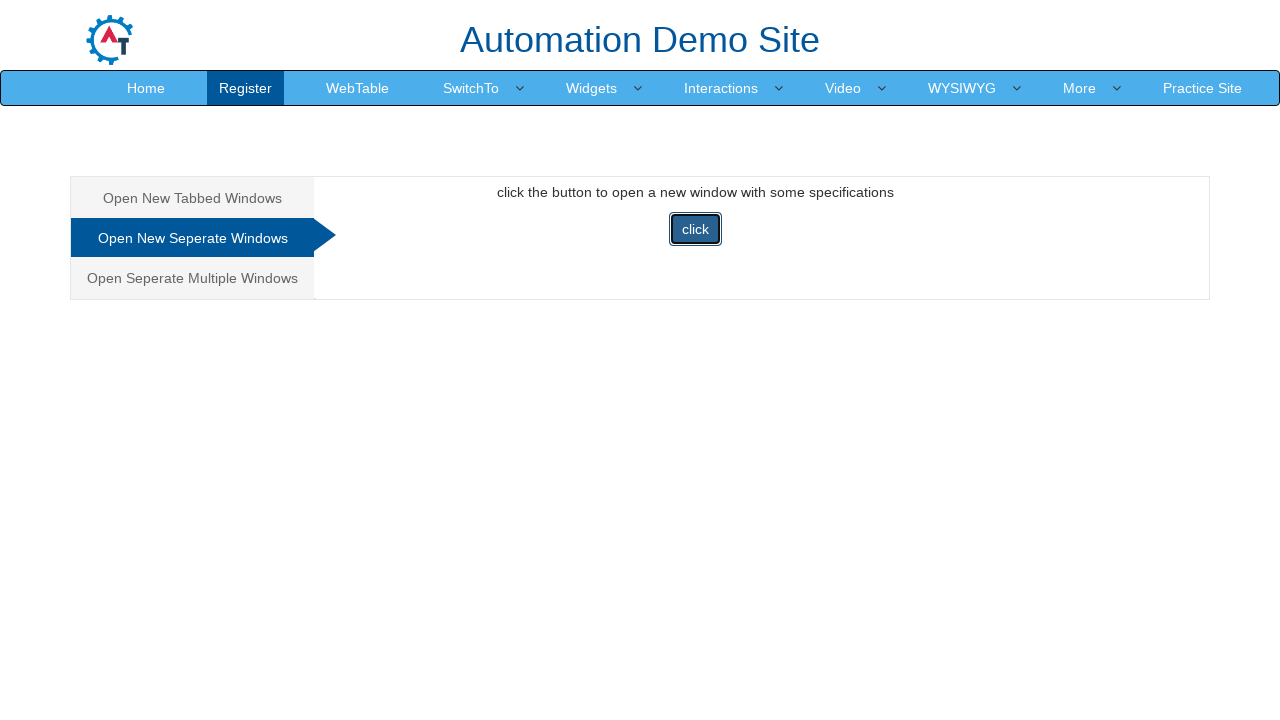

Switched back to base window again
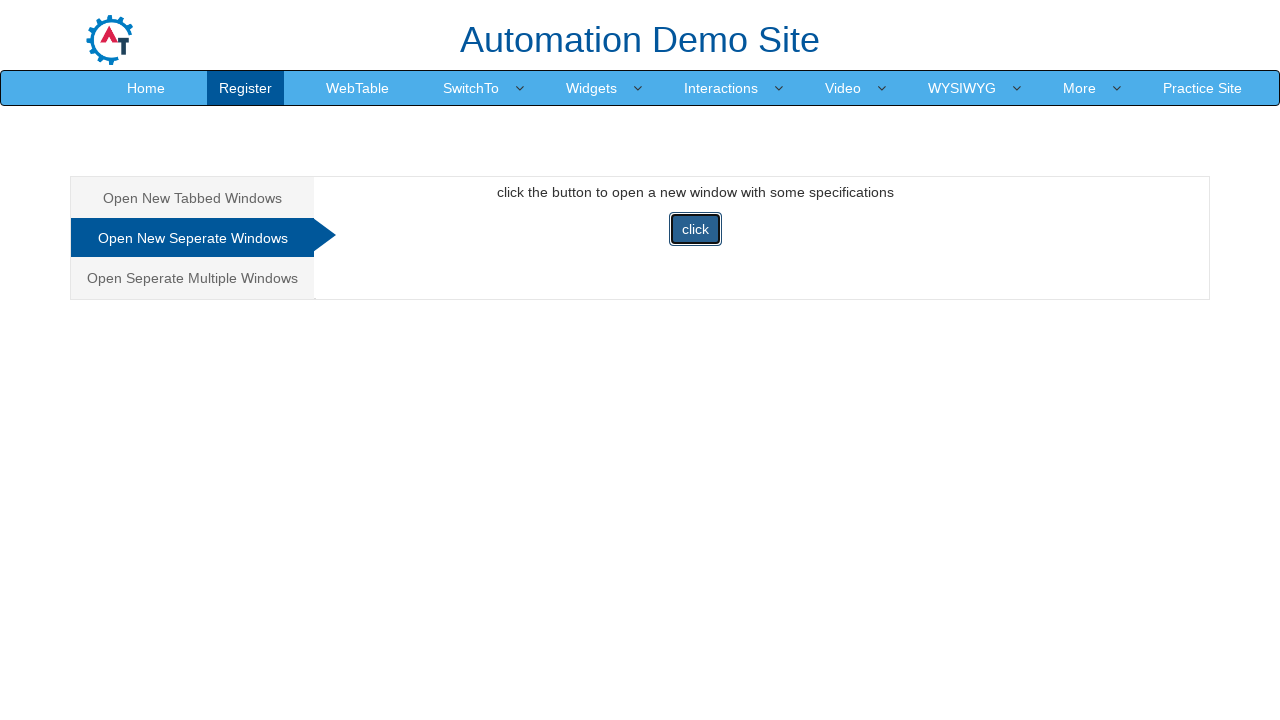

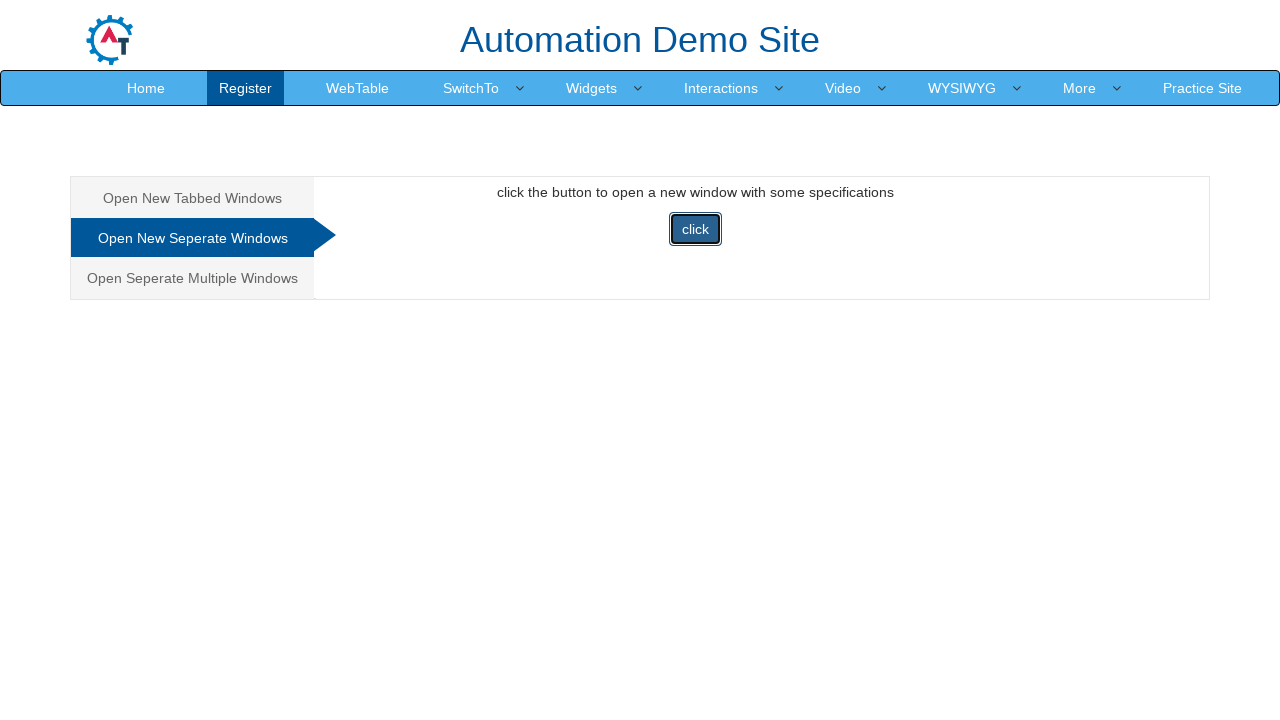